Tests table sorting by clicking the Email column header and verifying the email values are sorted

Starting URL: http://the-internet.herokuapp.com/tables

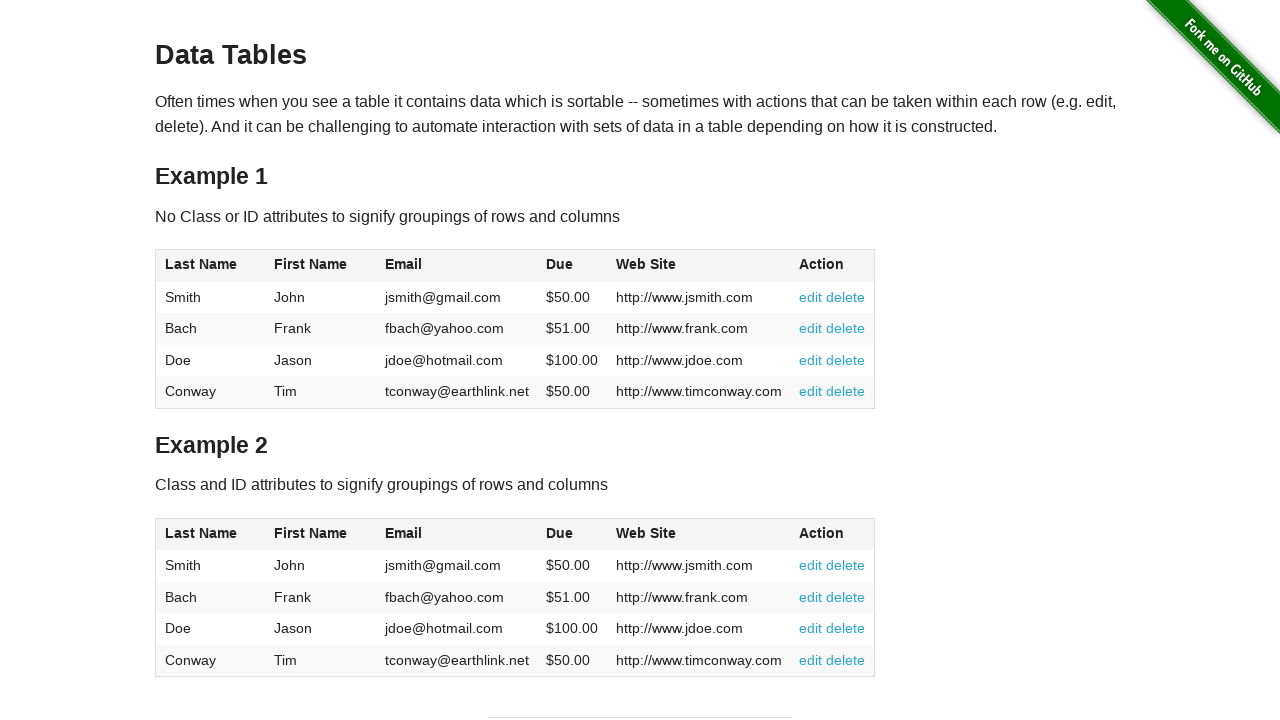

Clicked Email column header to sort ascending at (457, 266) on #table1 thead tr th:nth-of-type(3)
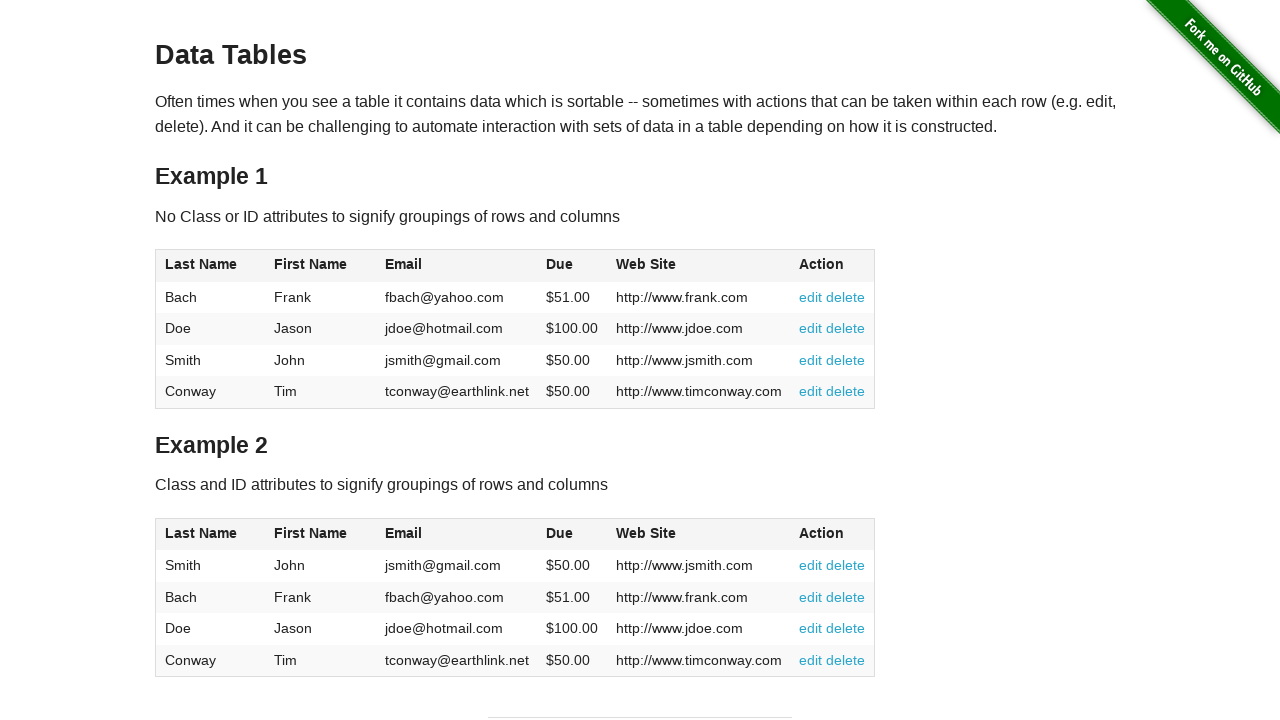

Email column values loaded after sorting
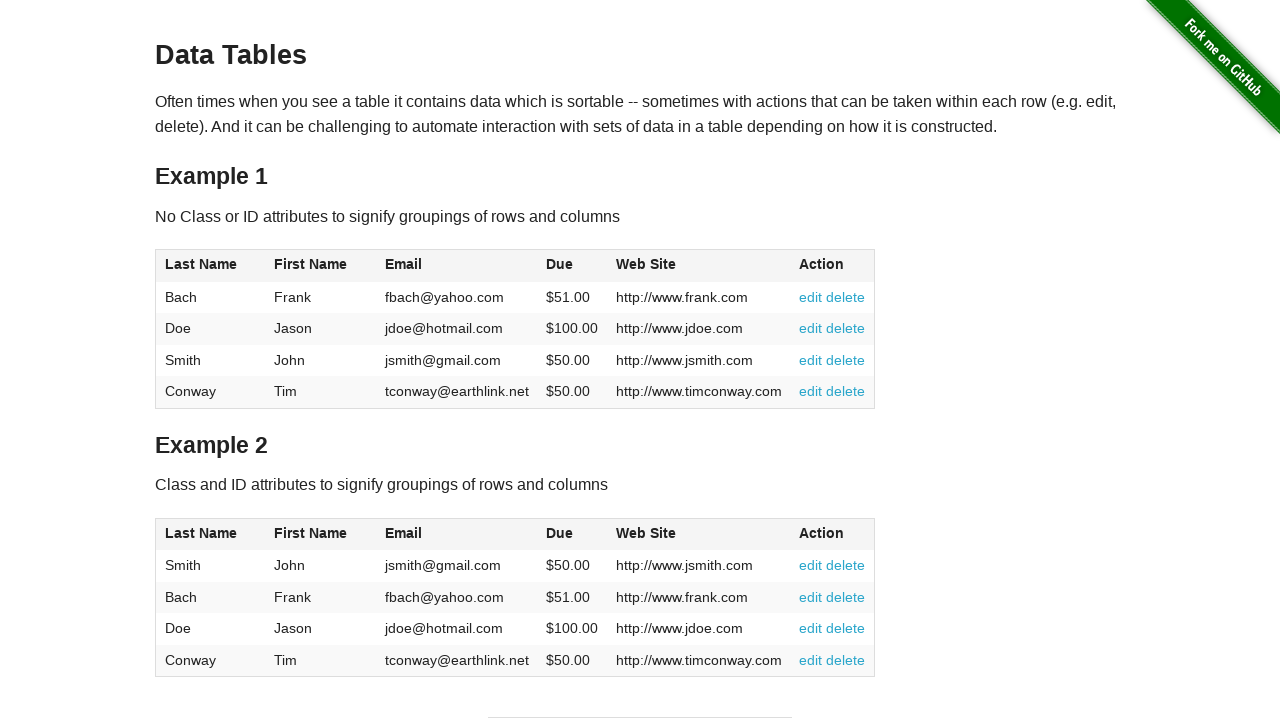

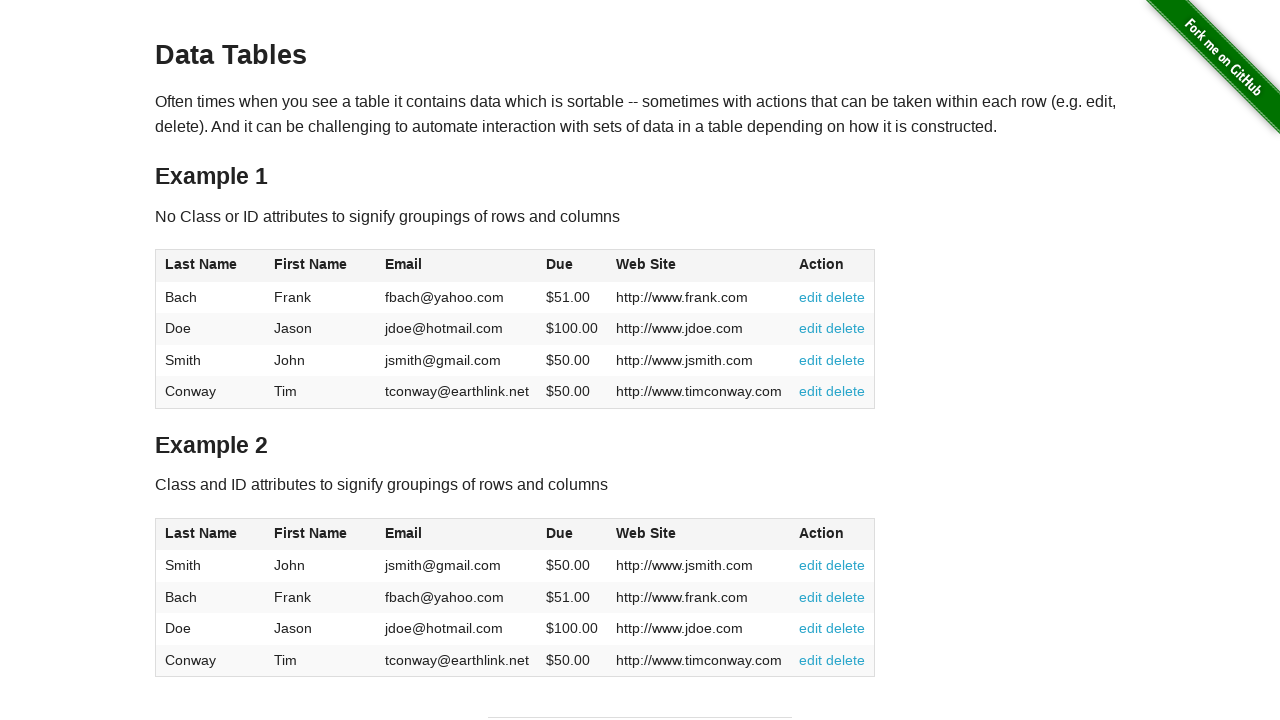